Tests Google Forms custom radio buttons and checkboxes by selecting location options and verifying aria-checked attributes

Starting URL: https://docs.google.com/forms/d/e/1FAIpQLSfiypnd69zhuDkjKgqvpID9kwO29UCzeCVrGGtbNPZXQok0jA/viewform

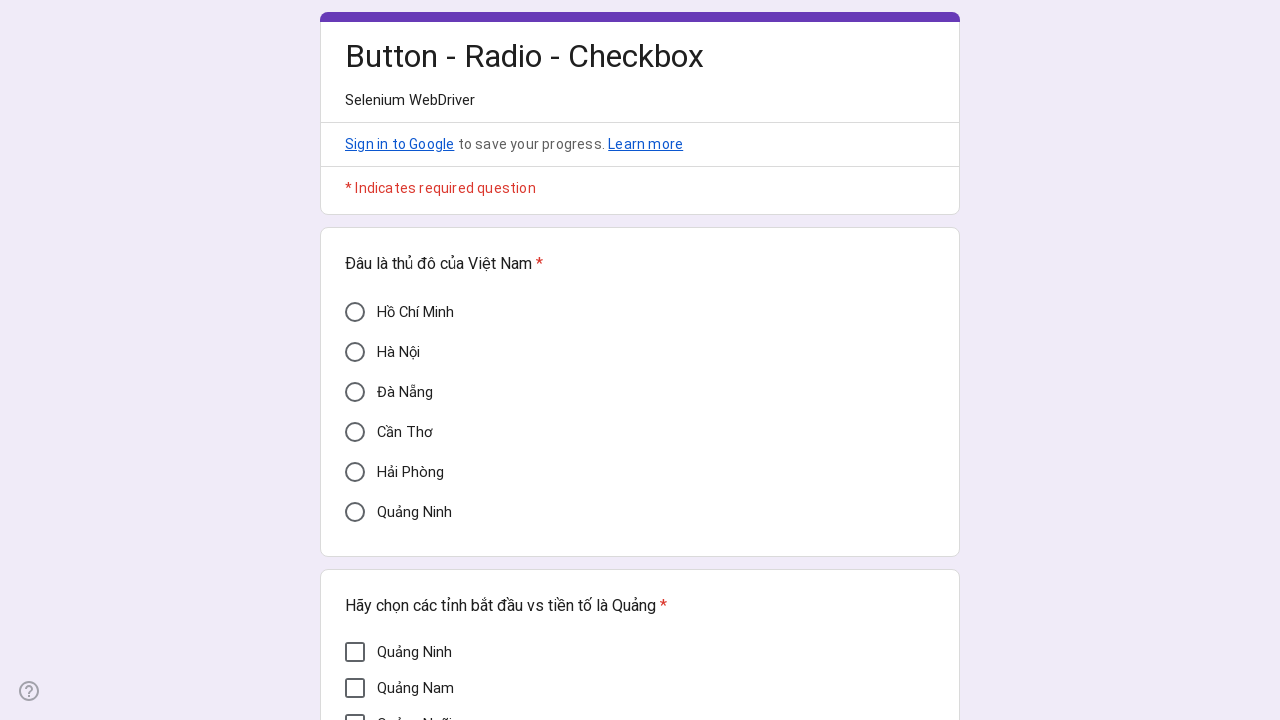

Located Can Tho radio button element
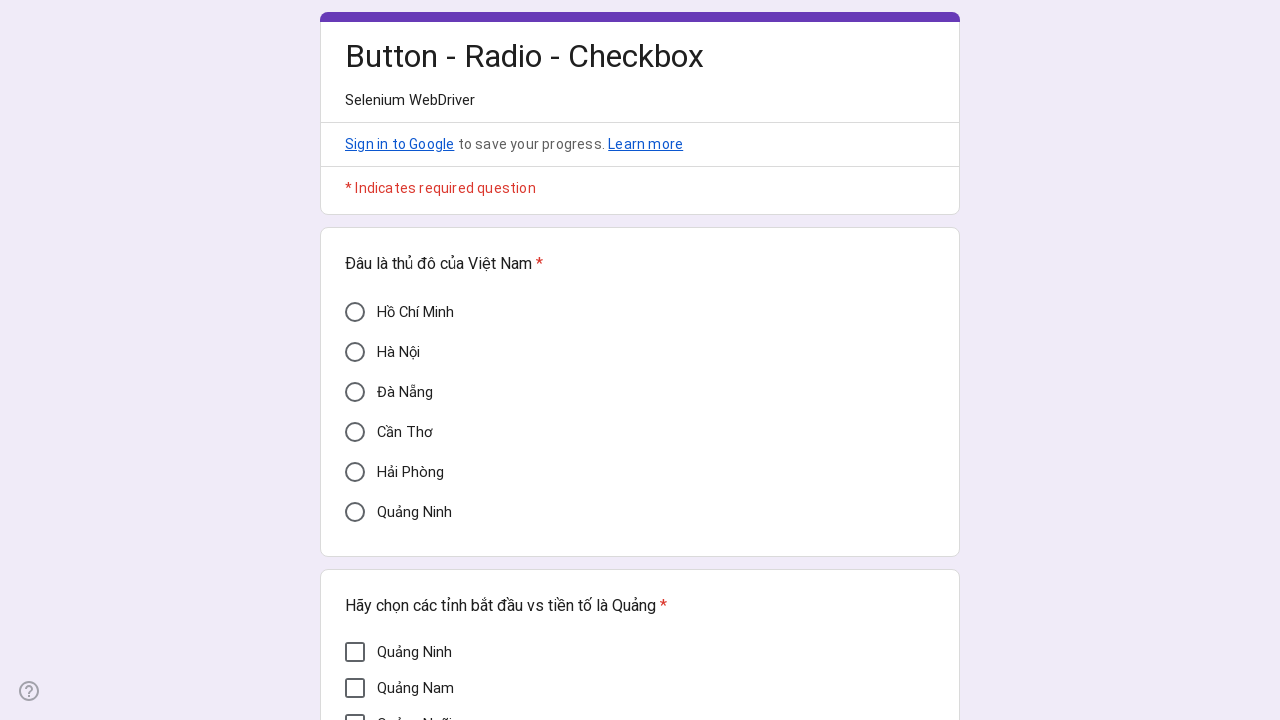

Verified Can Tho radio button is initially unchecked (aria-checked=false)
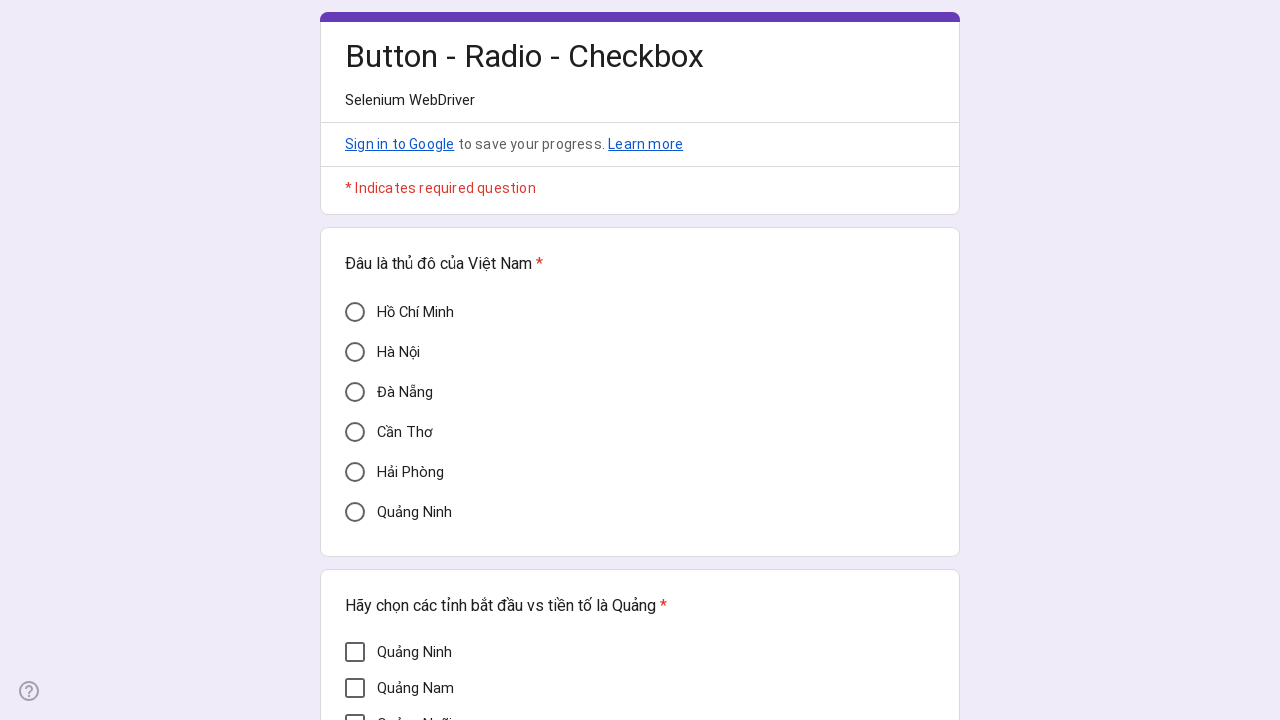

Clicked Can Tho radio button to select it at (355, 432) on xpath=//div[@aria-label='Cần Thơ']
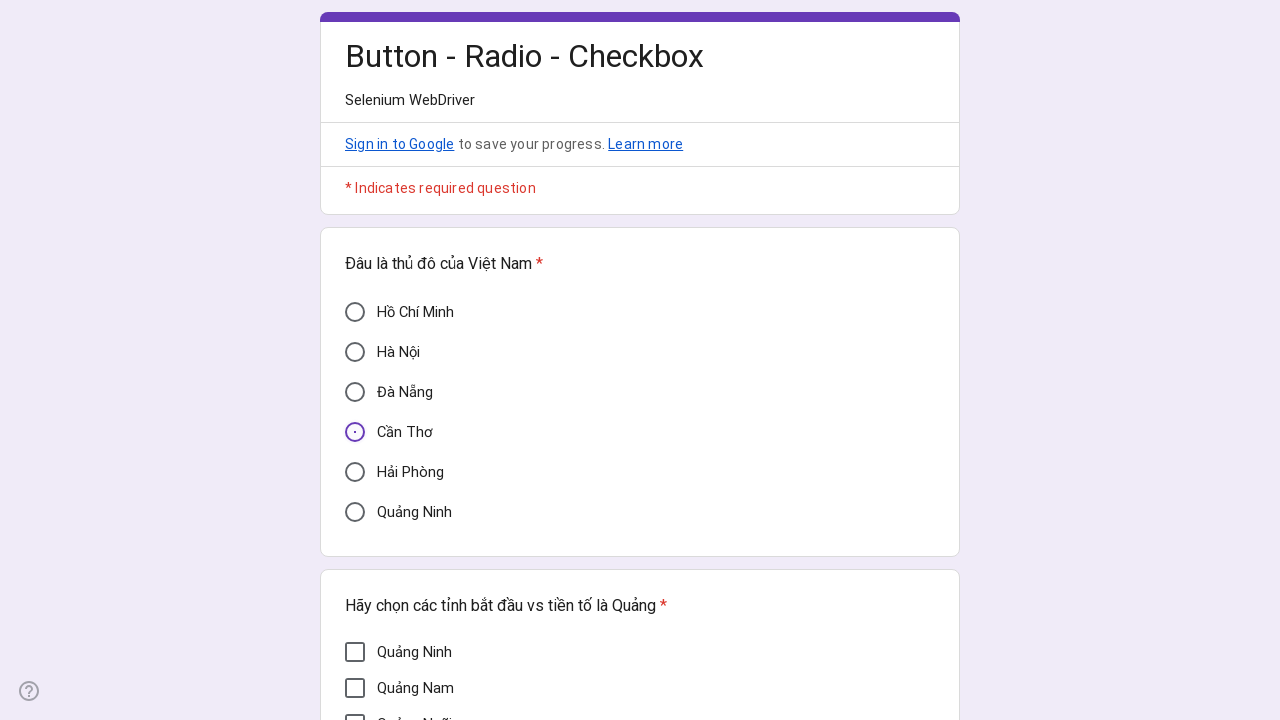

Verified Can Tho radio button is now checked (aria-checked=true)
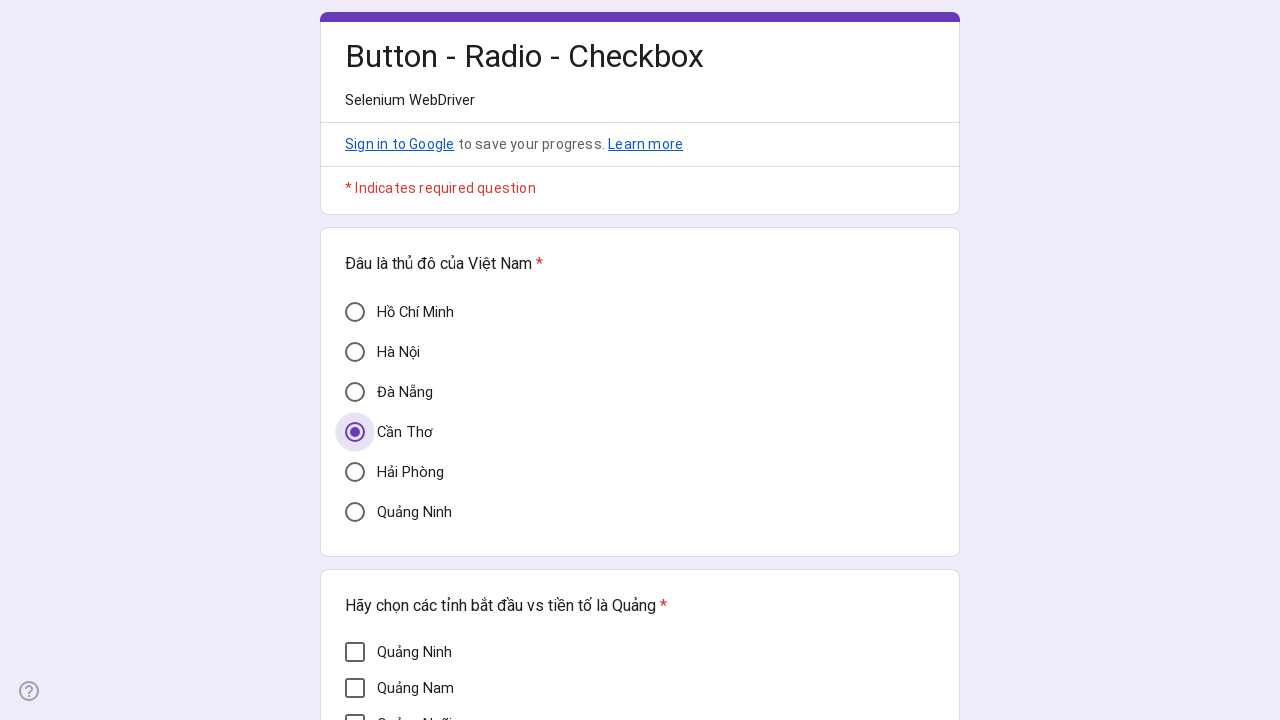

Located Quang Tri checkbox element
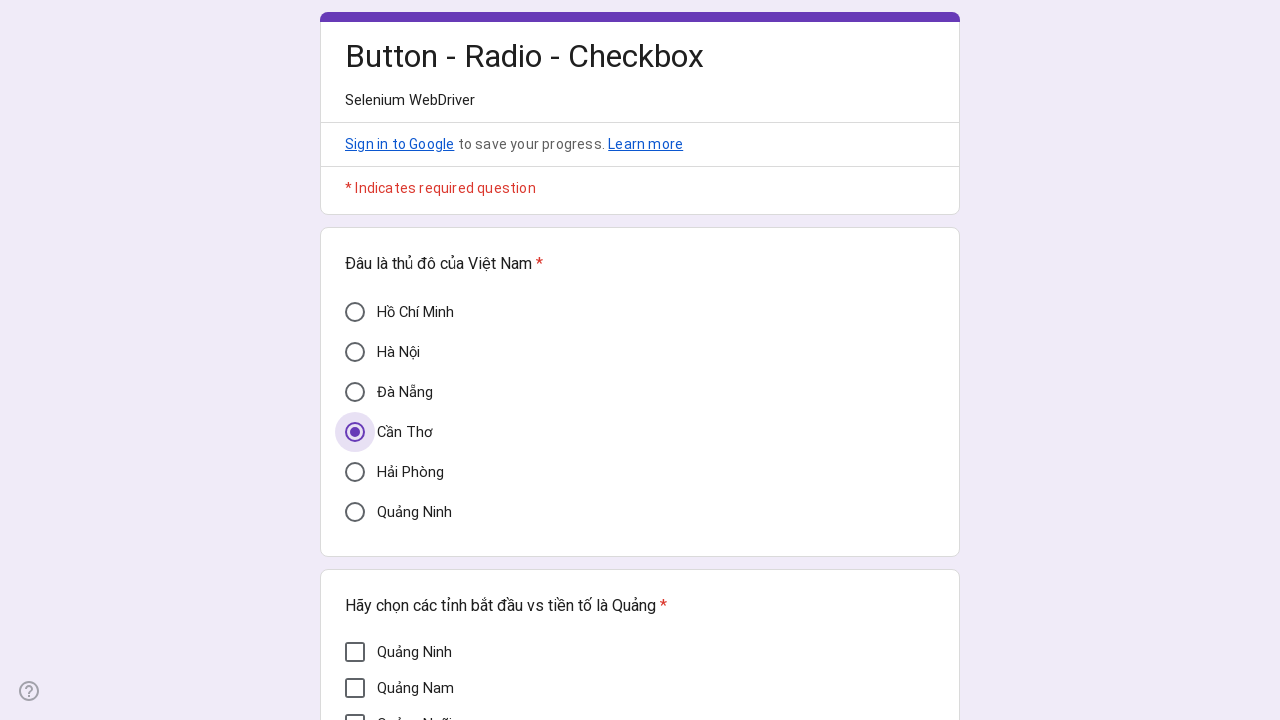

Verified Quang Tri checkbox is initially unchecked (aria-checked=false)
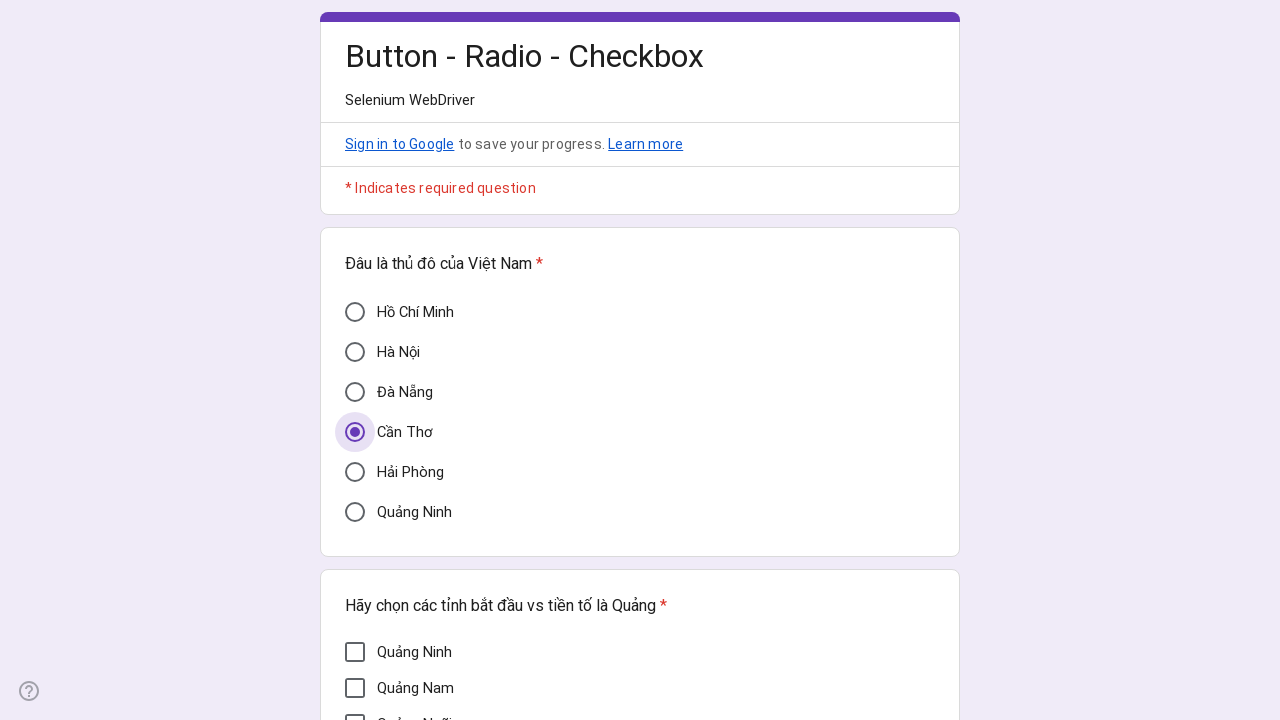

Clicked Quang Tri checkbox to select it at (355, 483) on xpath=//div[@aria-label='Quảng Trị']
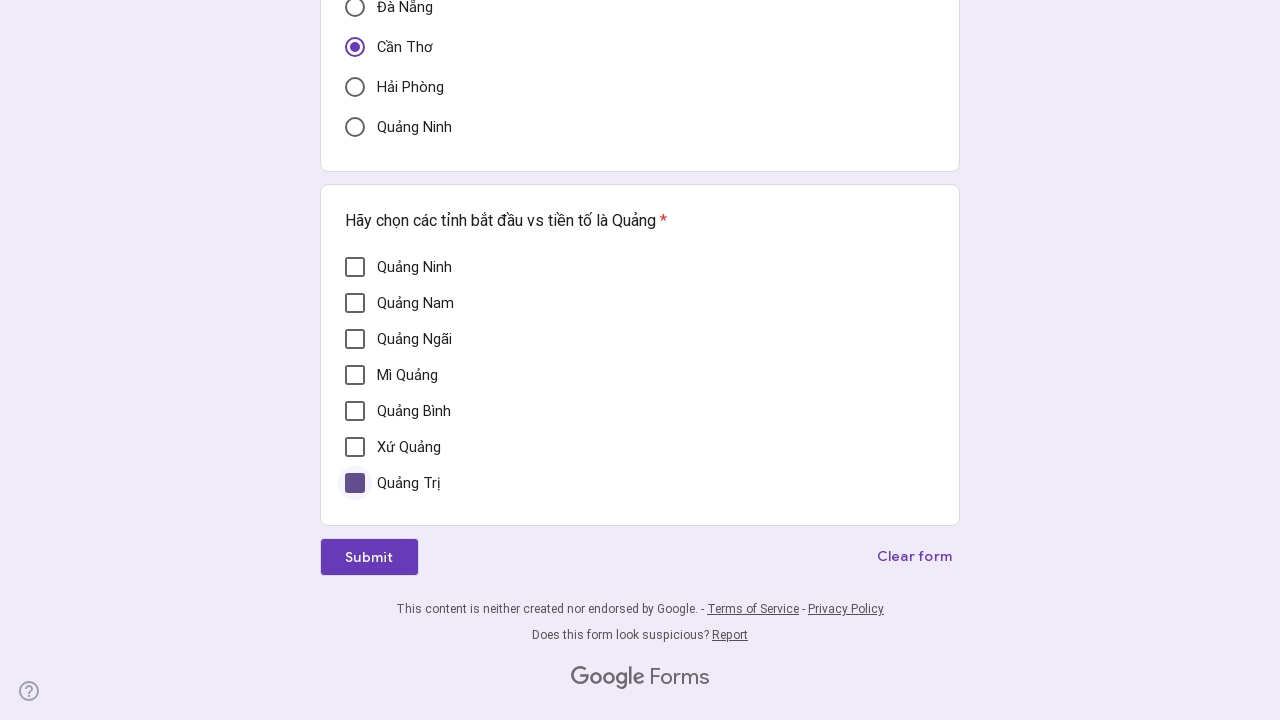

Verified Quang Tri checkbox is now checked (aria-checked=true)
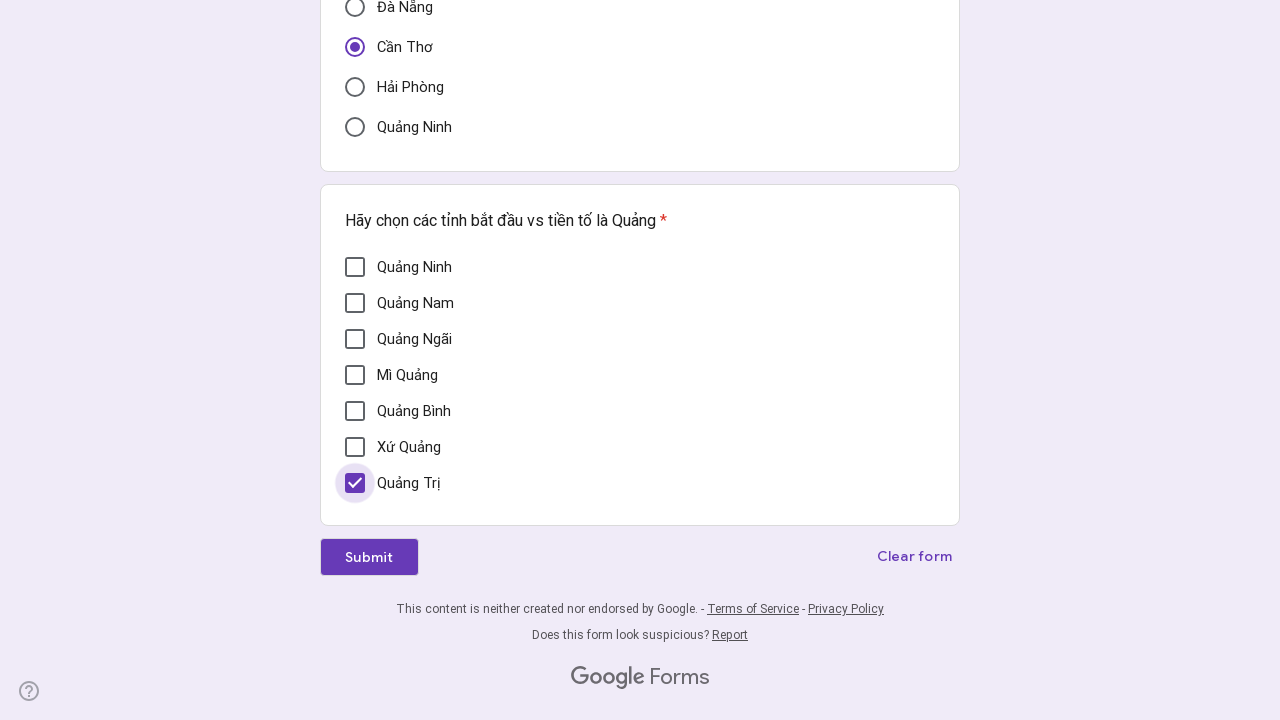

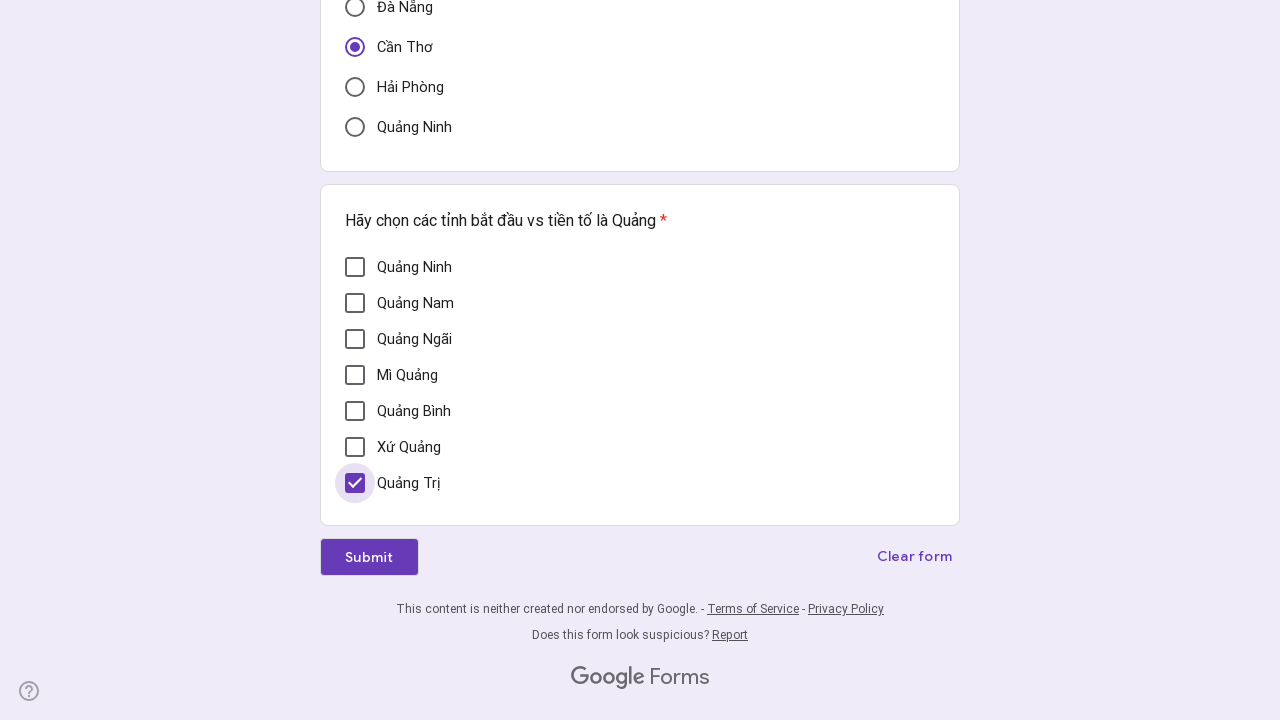